Tests right-click context menu functionality by right-clicking on an element and selecting an option from the context menu

Starting URL: https://swisnl.github.io/jQuery-contextMenu/demo.html

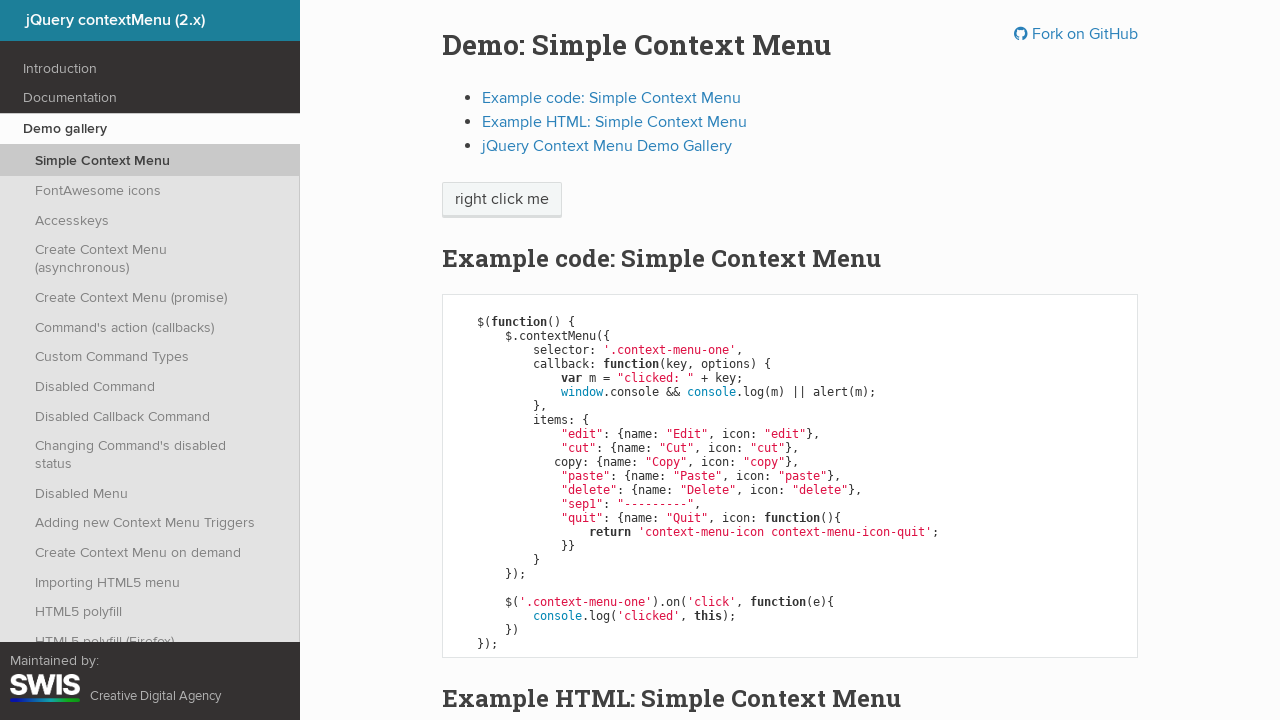

Located the 'right click me' element
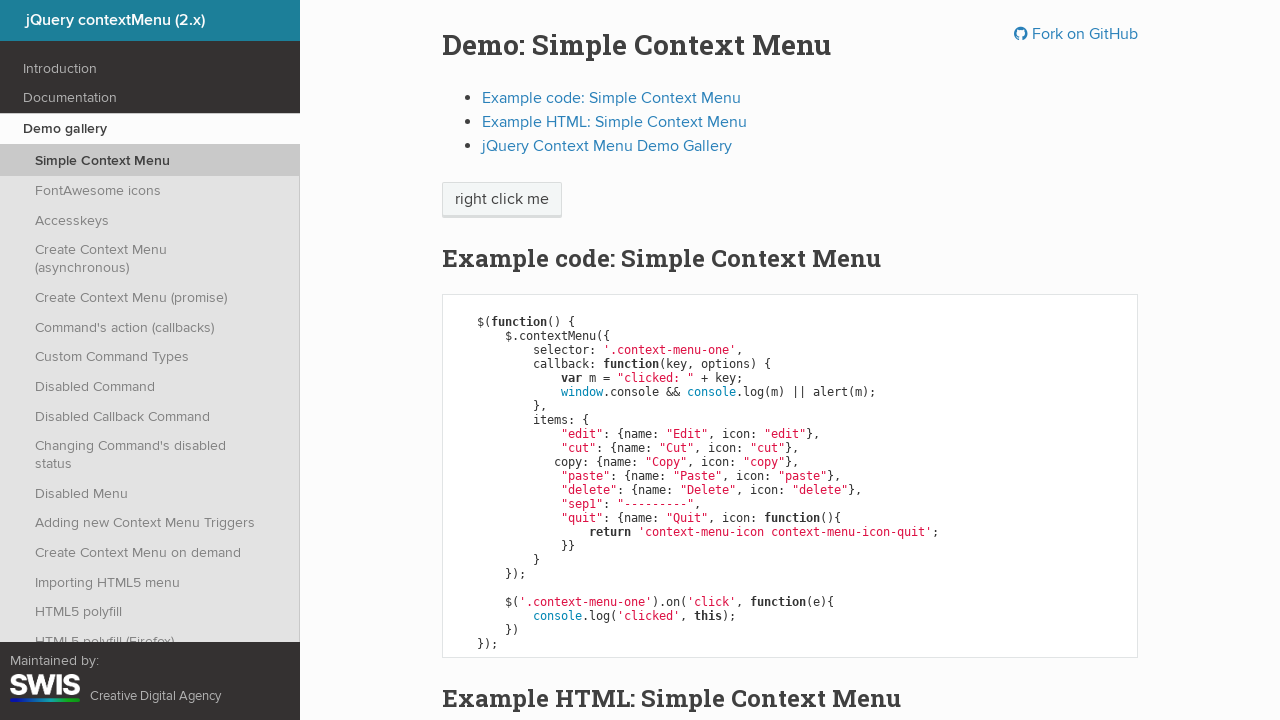

Right-clicked on the element to open context menu at (502, 200) on xpath=//span[text()='right click me']
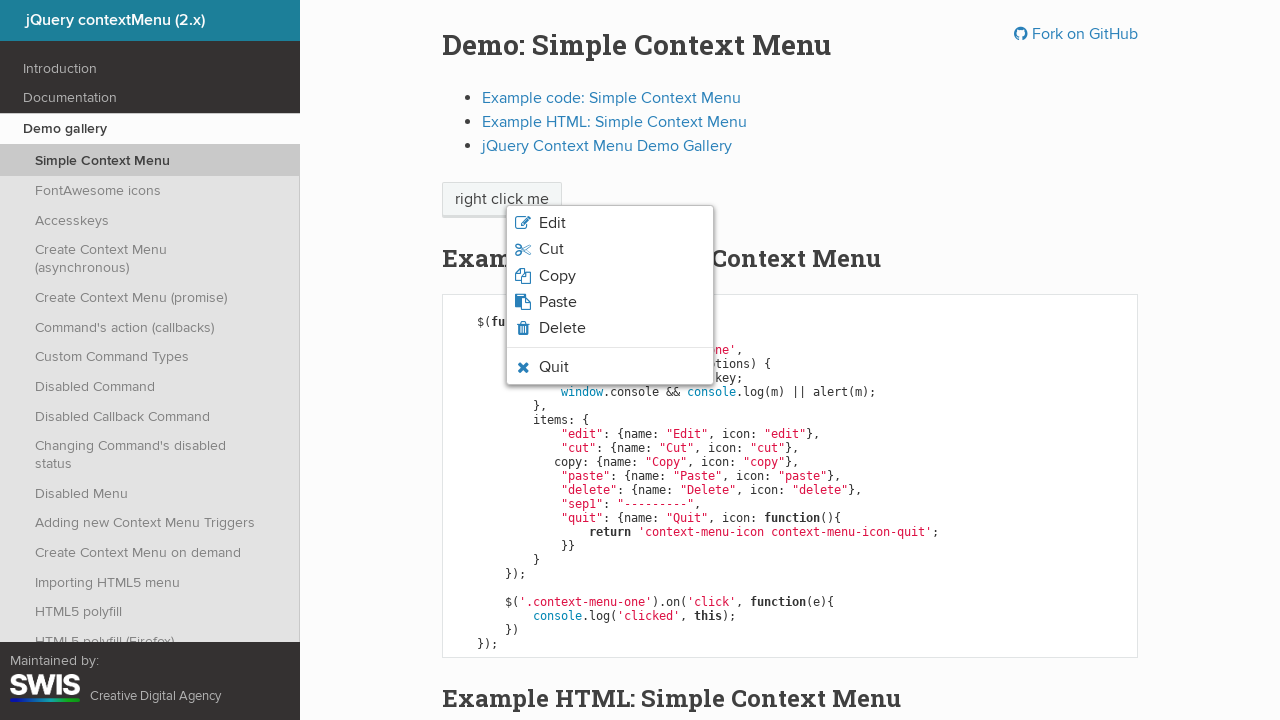

Clicked 'Cut' option from the context menu at (551, 249) on xpath=//span[text()='Cut']
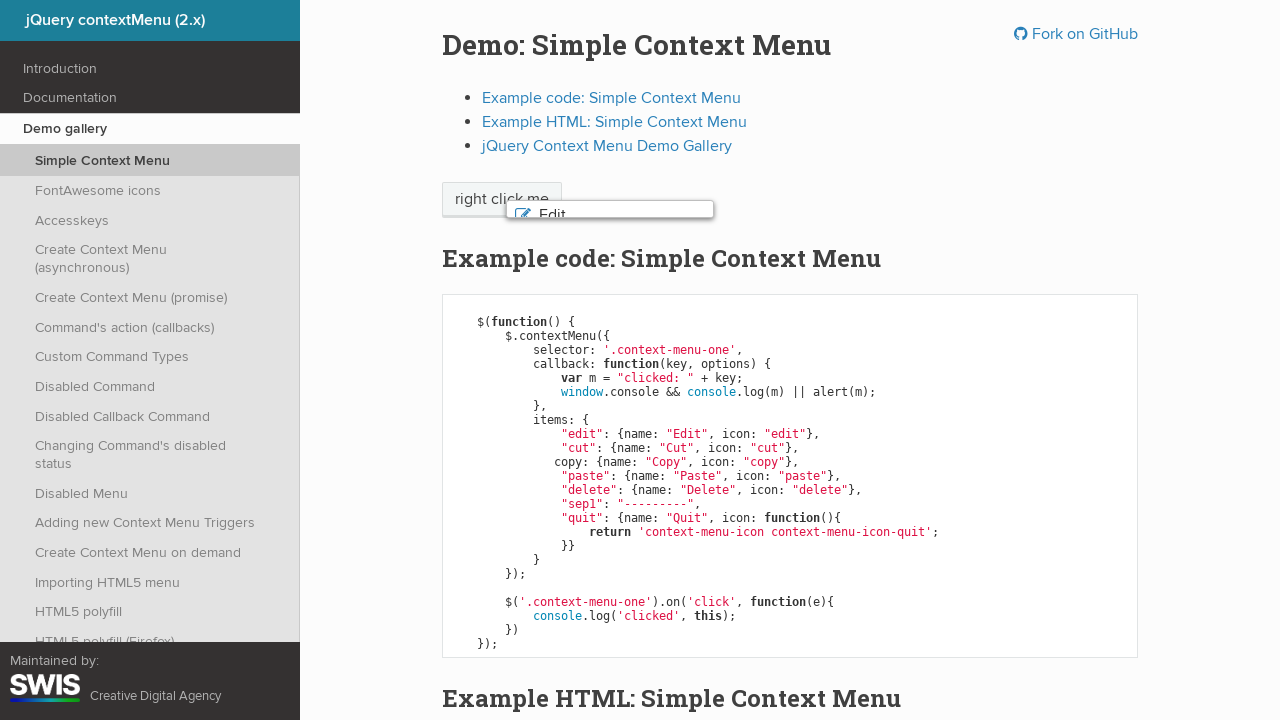

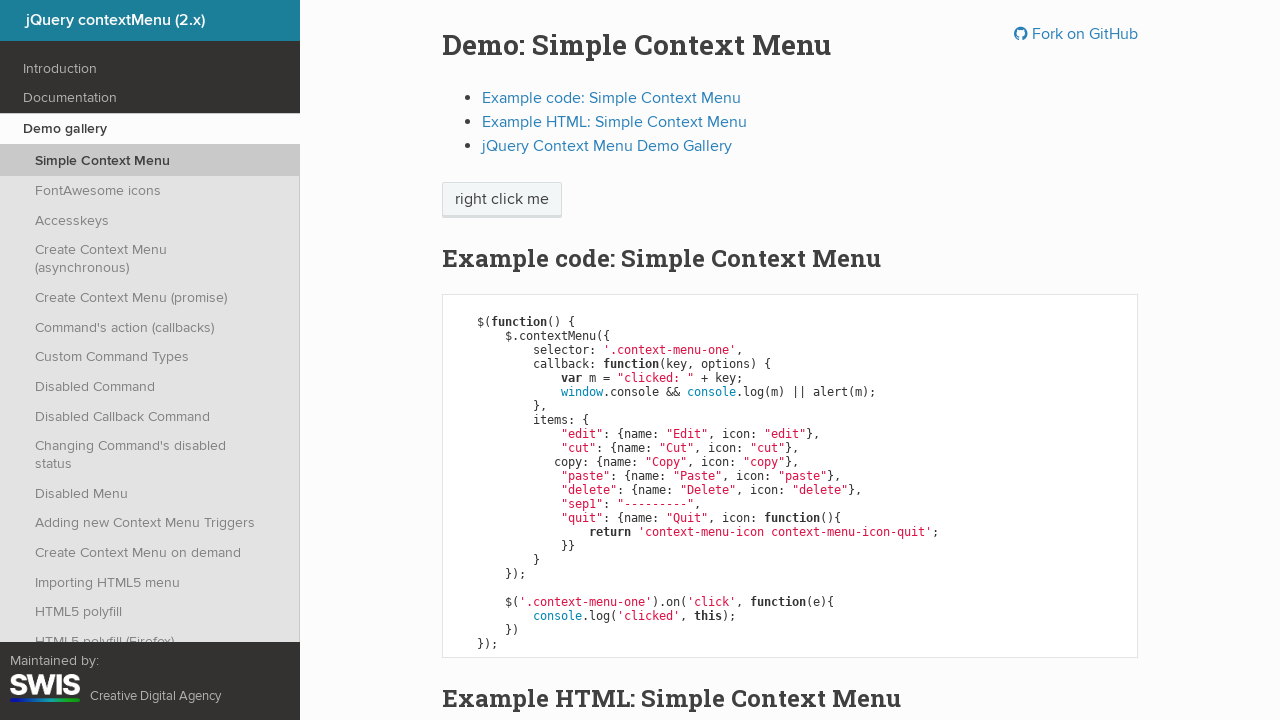